Navigates to the KTM India website homepage and verifies the page loads successfully.

Starting URL: https://www.ktmindia.com/

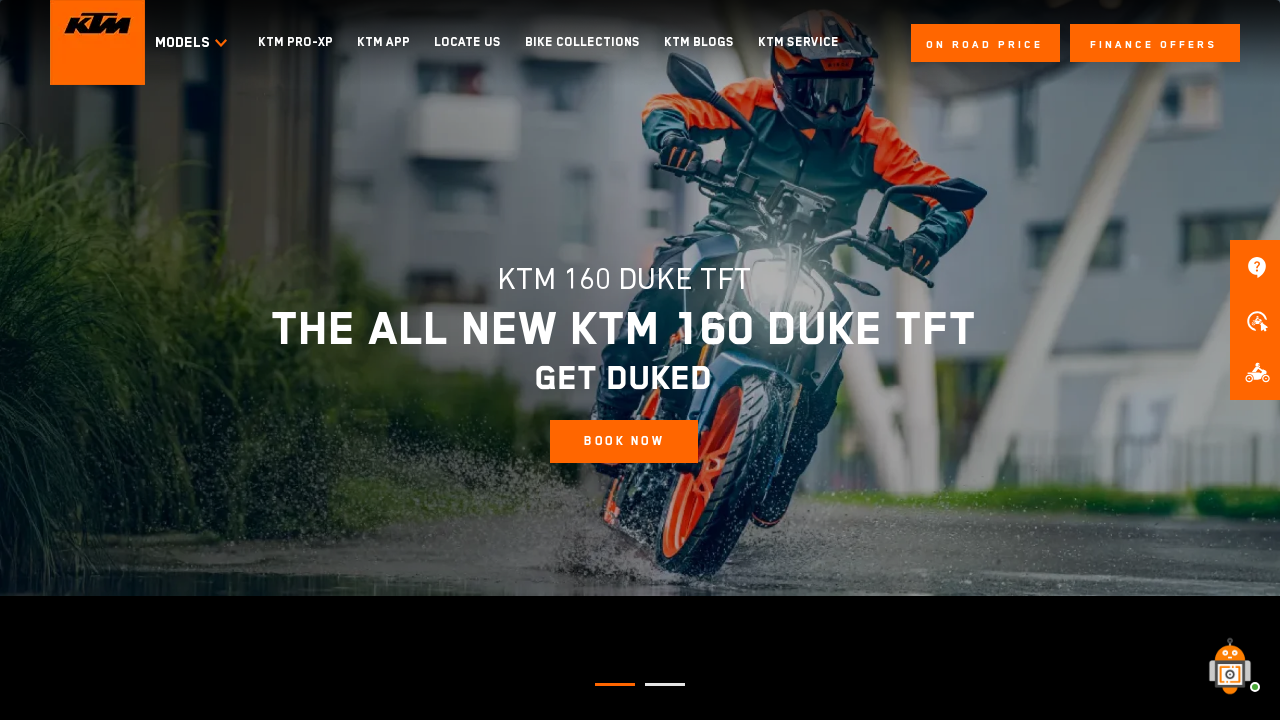

Waited for DOM content loaded state
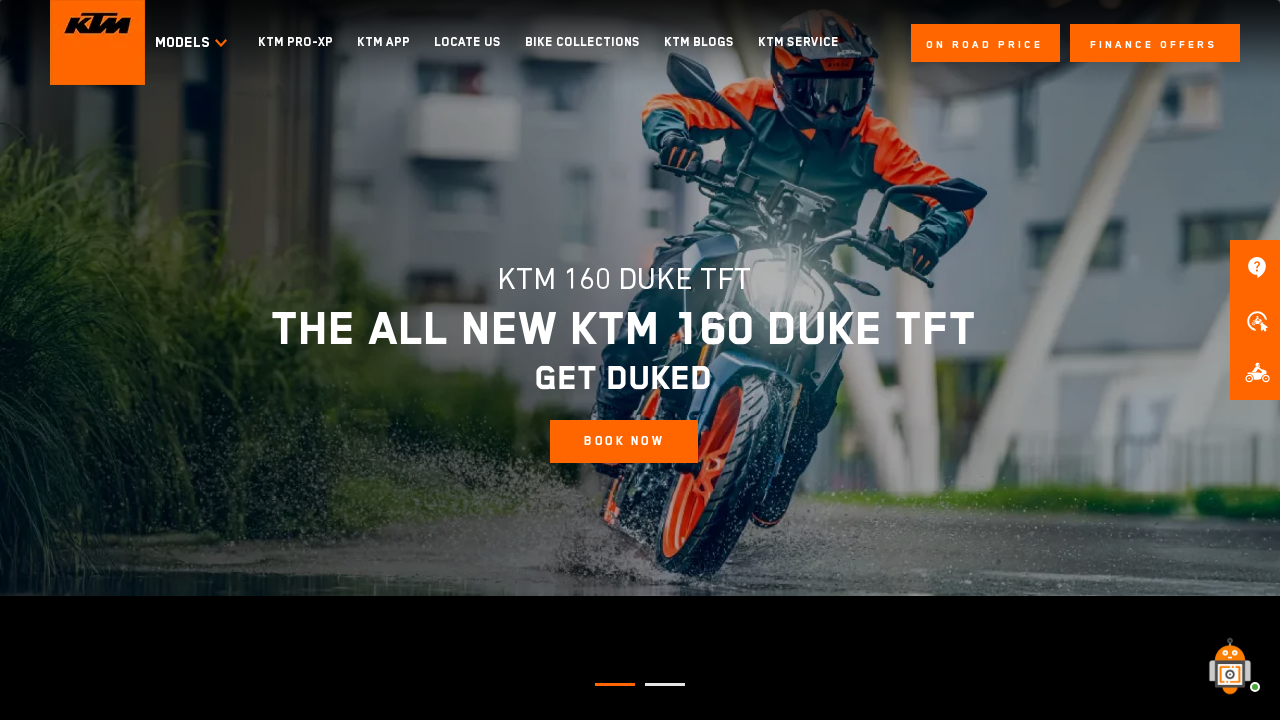

Verified body element is visible - KTM India homepage loaded successfully
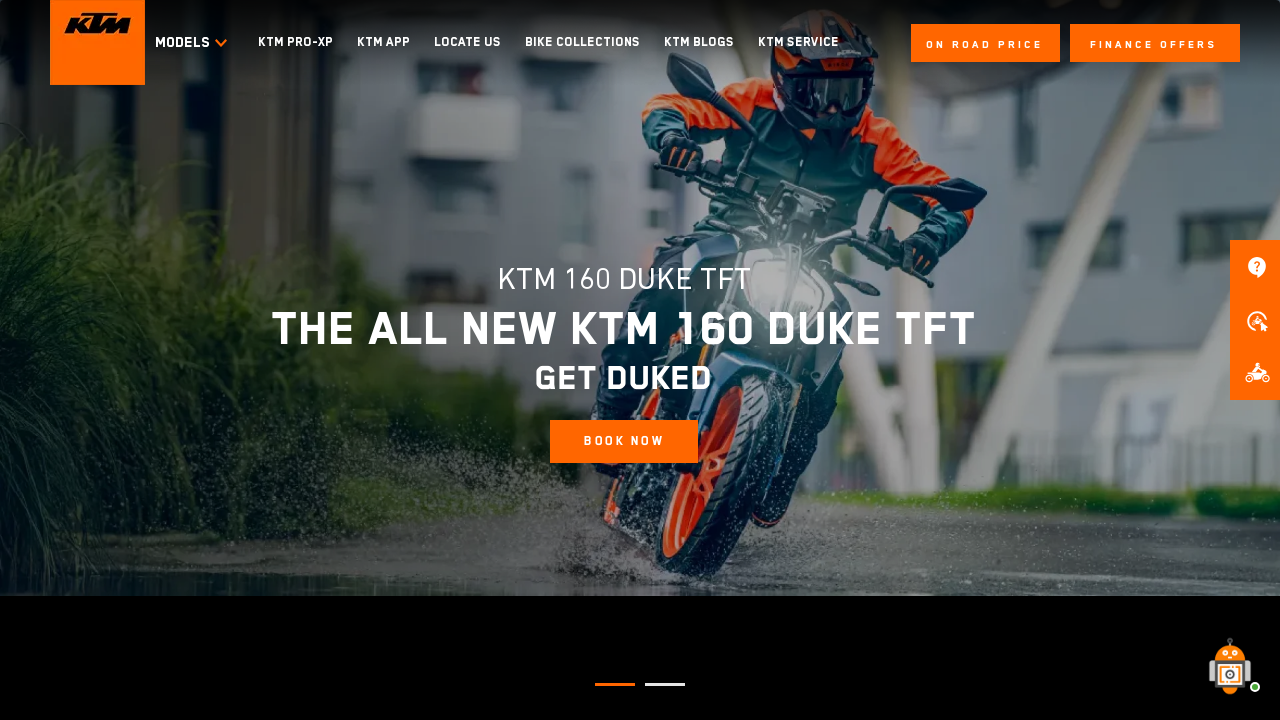

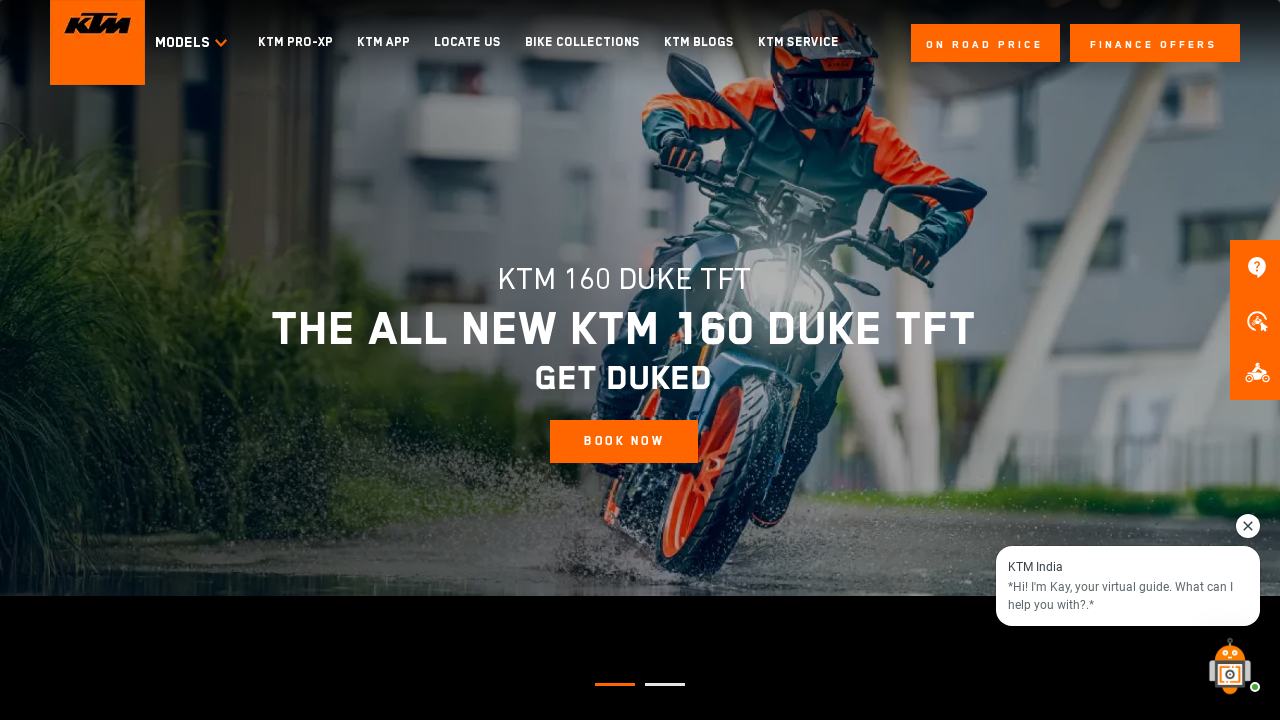